Navigates to a form page and selects all unchecked checkboxes in a table

Starting URL: https://echoecho.com/htmlforms09.htm

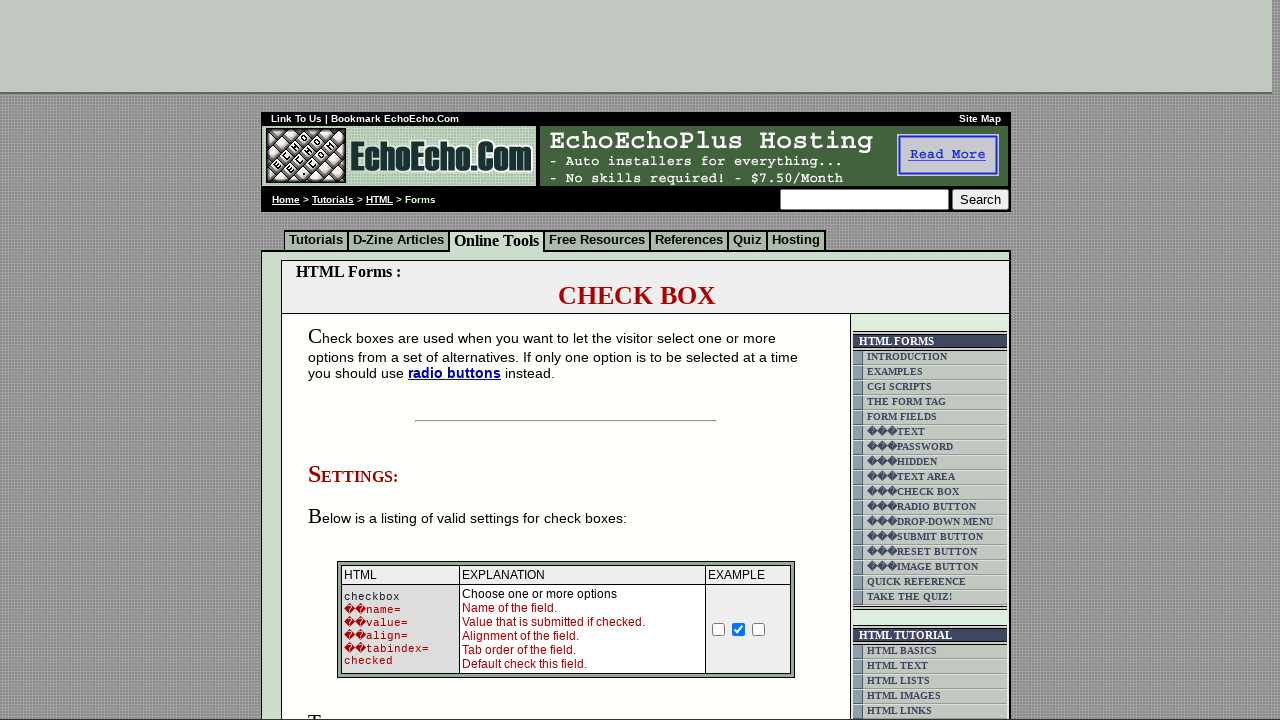

Navigated to form page at https://echoecho.com/htmlforms09.htm
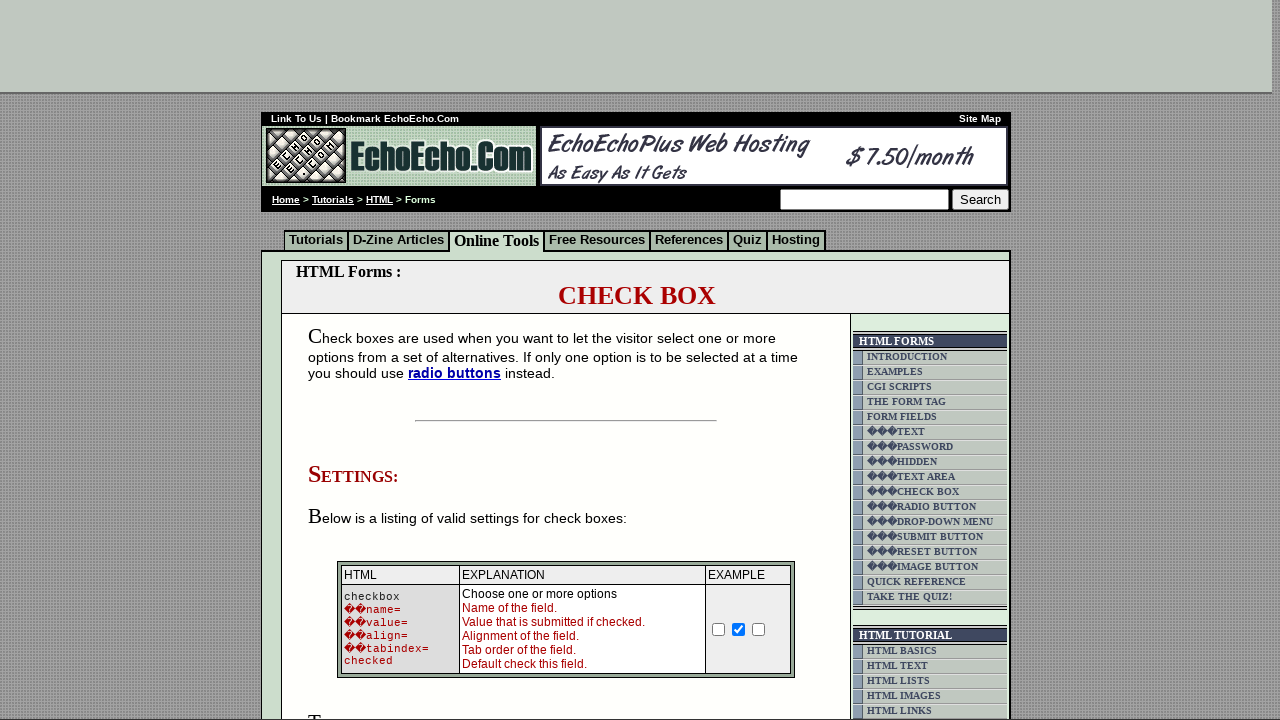

Located all checkboxes in the table
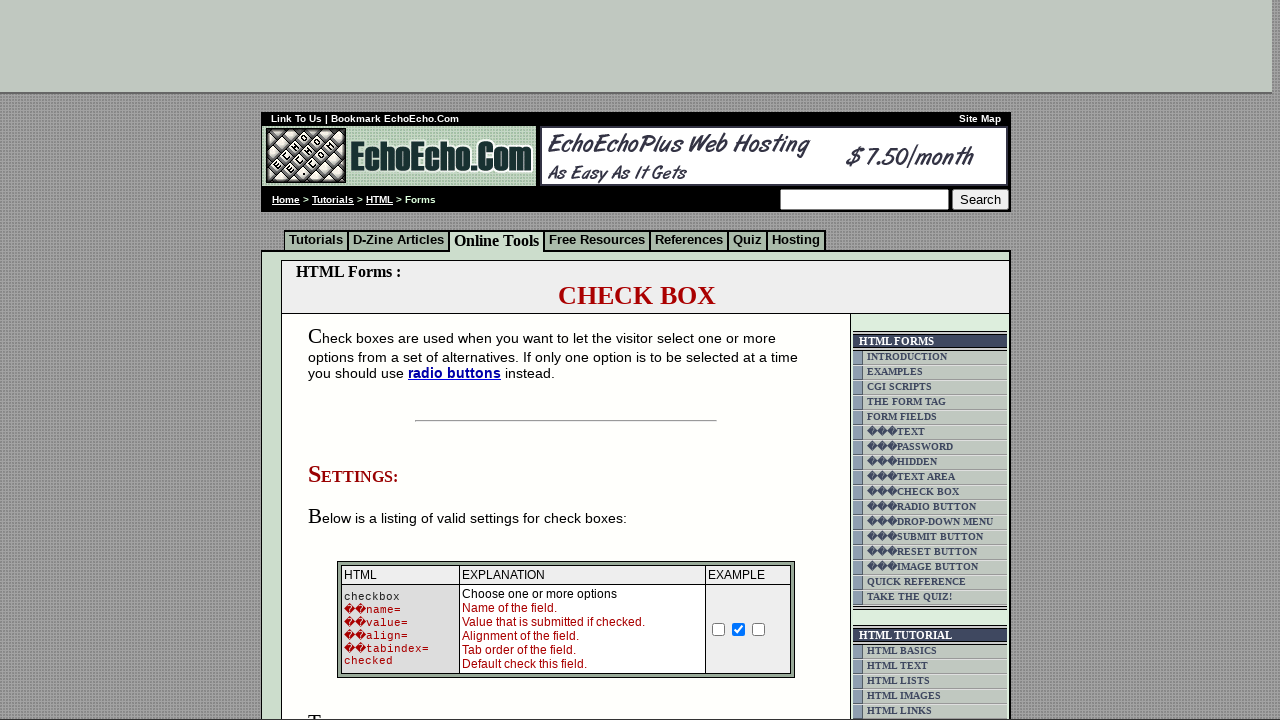

Clicked an unchecked checkbox to select it at (354, 360) on td.table5 input >> nth=0
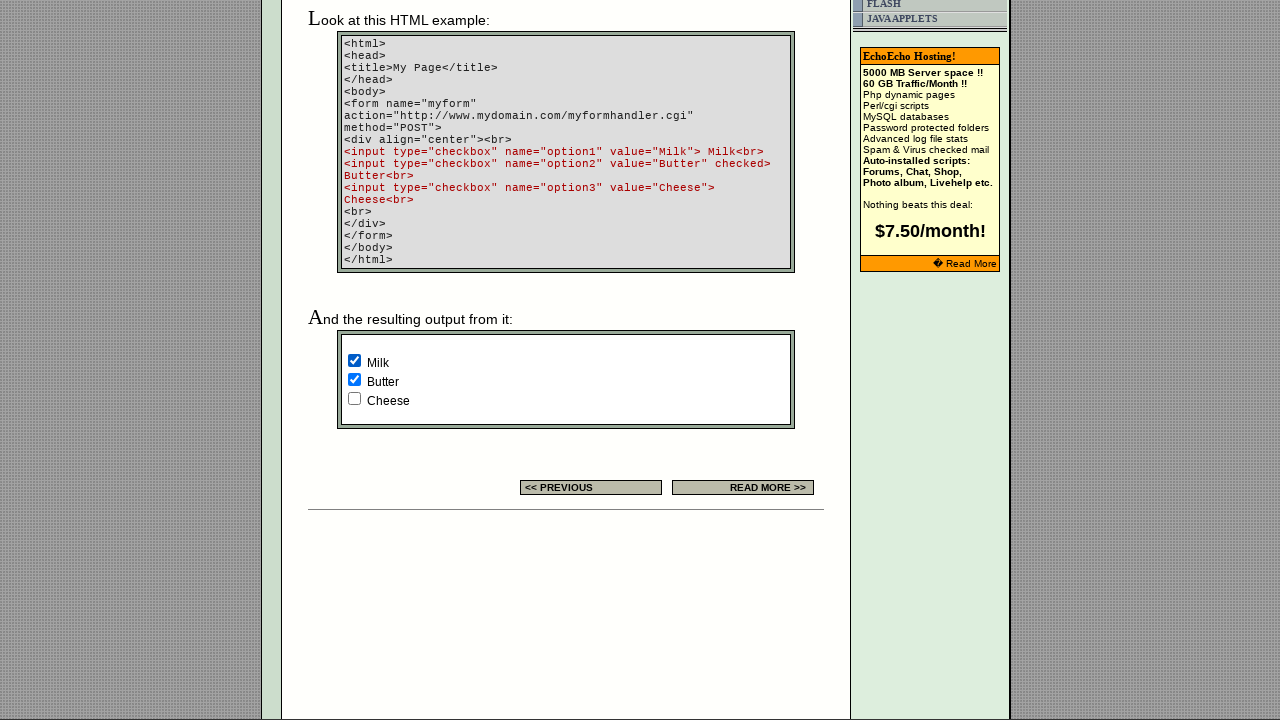

Clicked an unchecked checkbox to select it at (354, 398) on td.table5 input >> nth=2
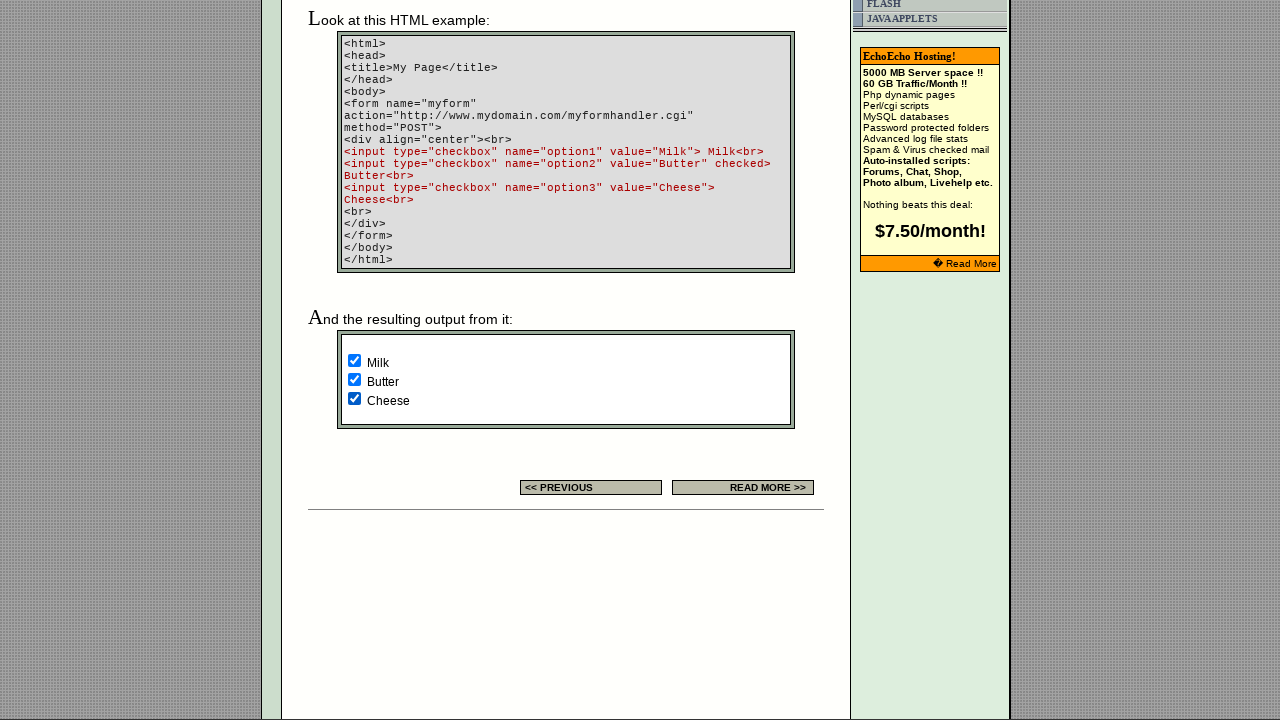

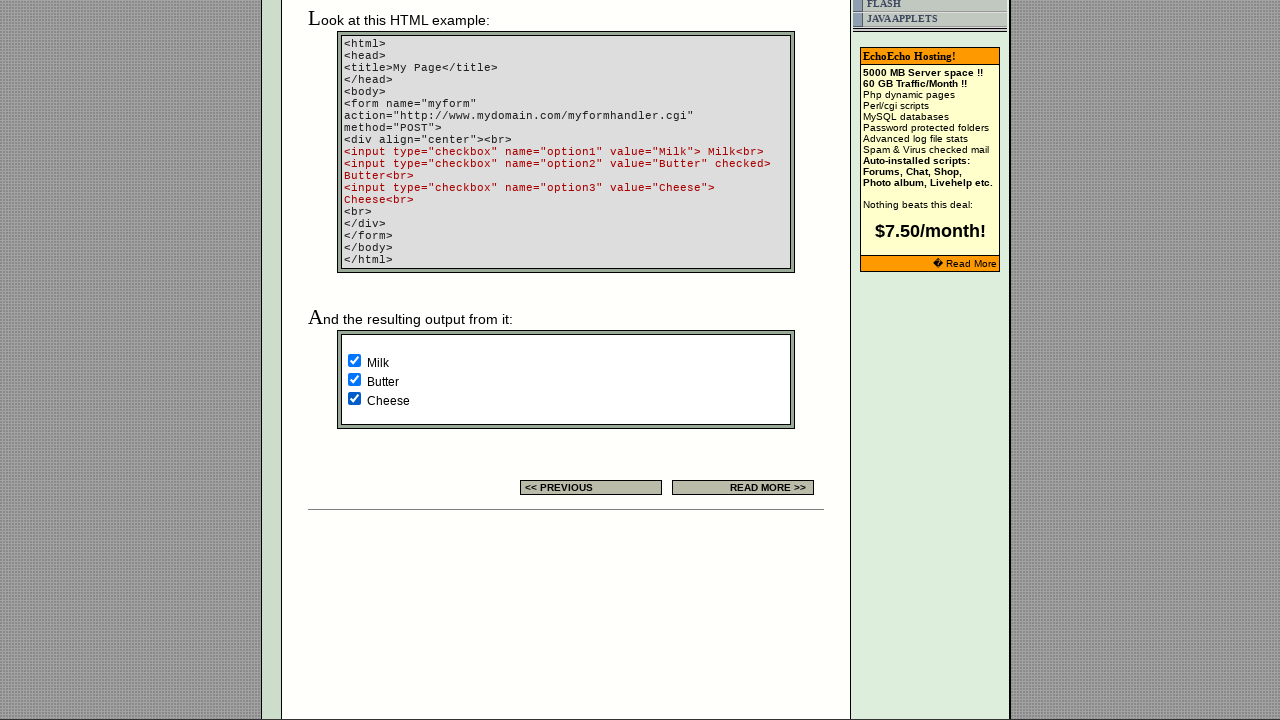